Tests dynamic loading functionality using multiple wait strategies: waiting for element visibility, waiting for loading icon to disappear, and waiting for specific text content.

Starting URL: https://automationfc.github.io/dynamic-loading/

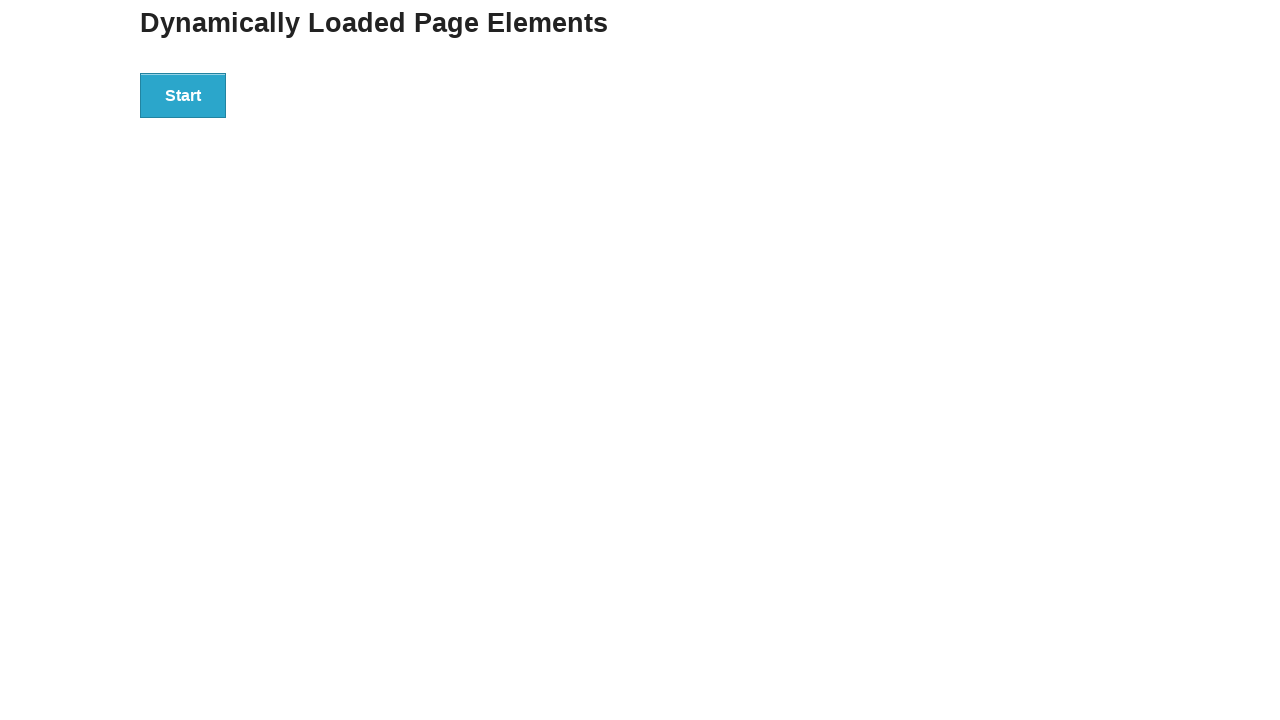

Clicked the start button to initiate dynamic loading at (183, 95) on div#start>button
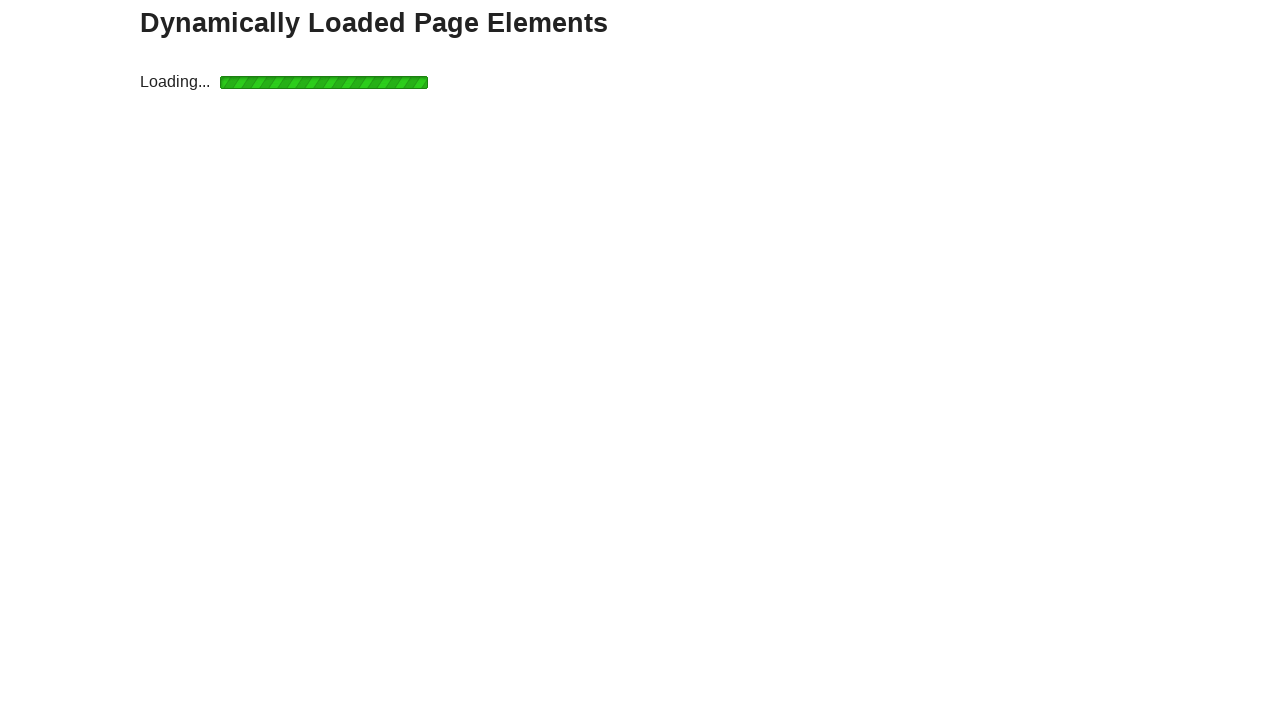

Waited for 'Hello World!' text to become visible
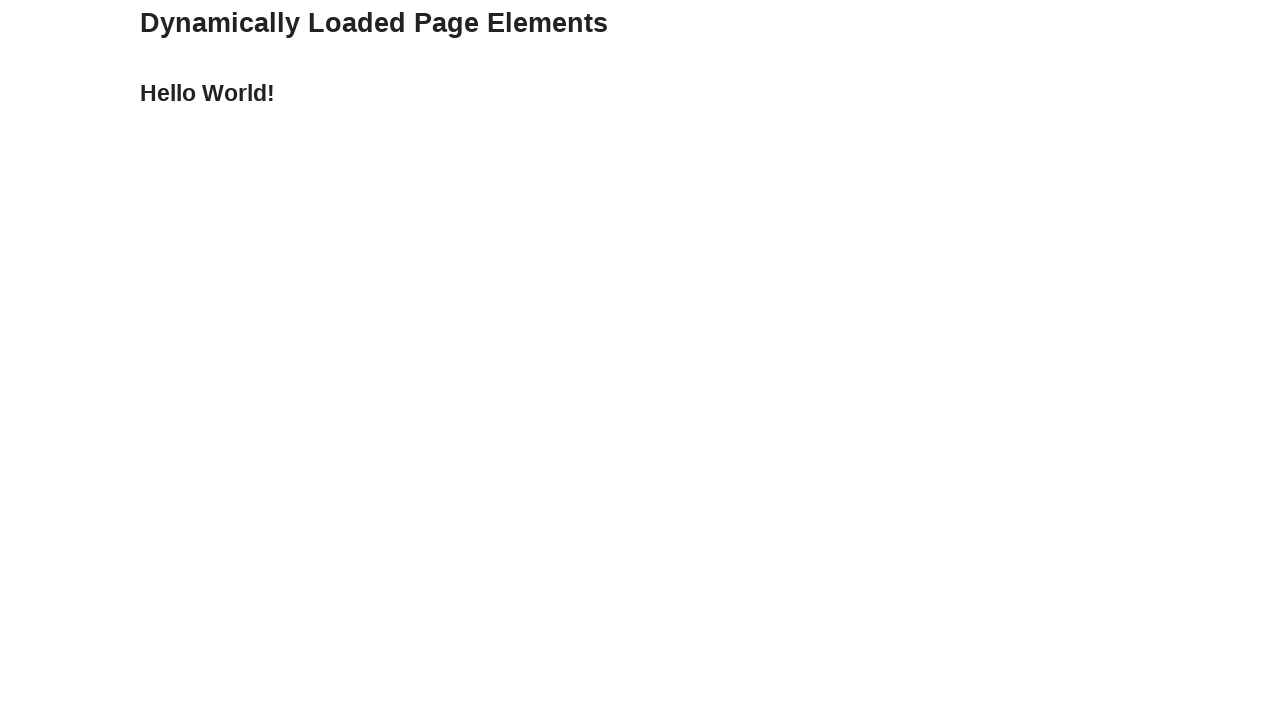

Verified that the text content equals 'Hello World!'
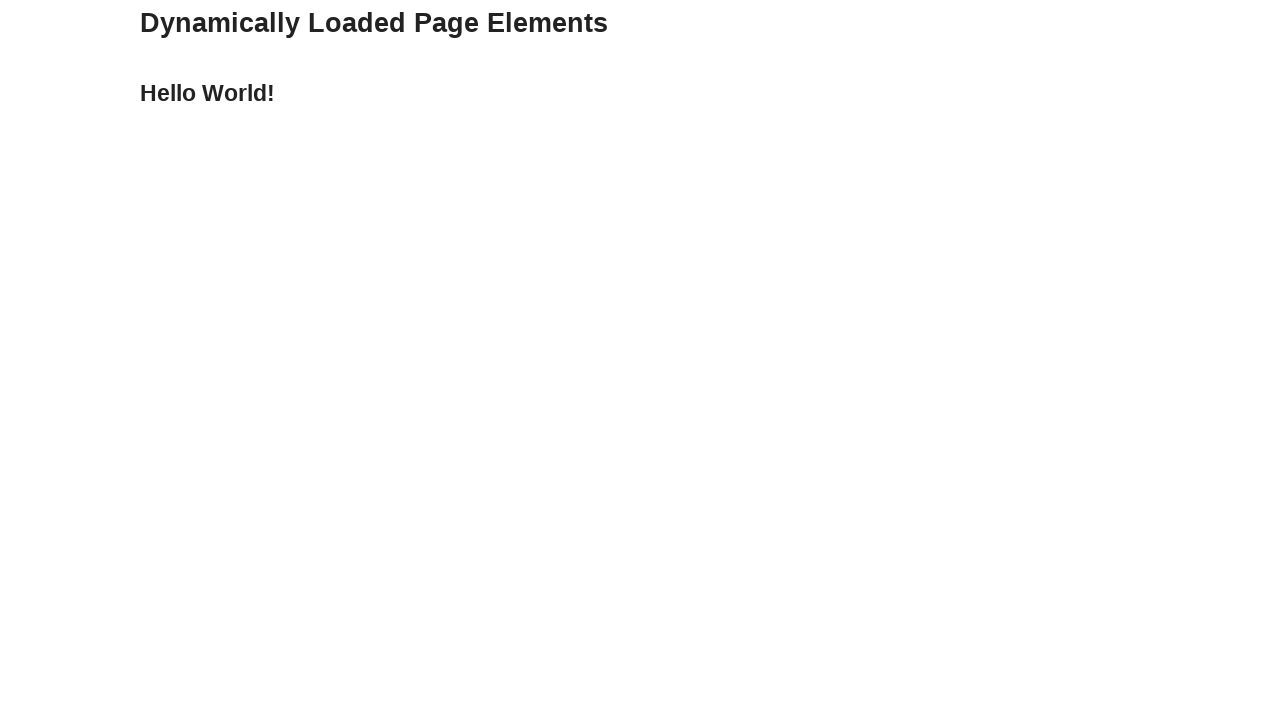

Waited for loading icon to disappear
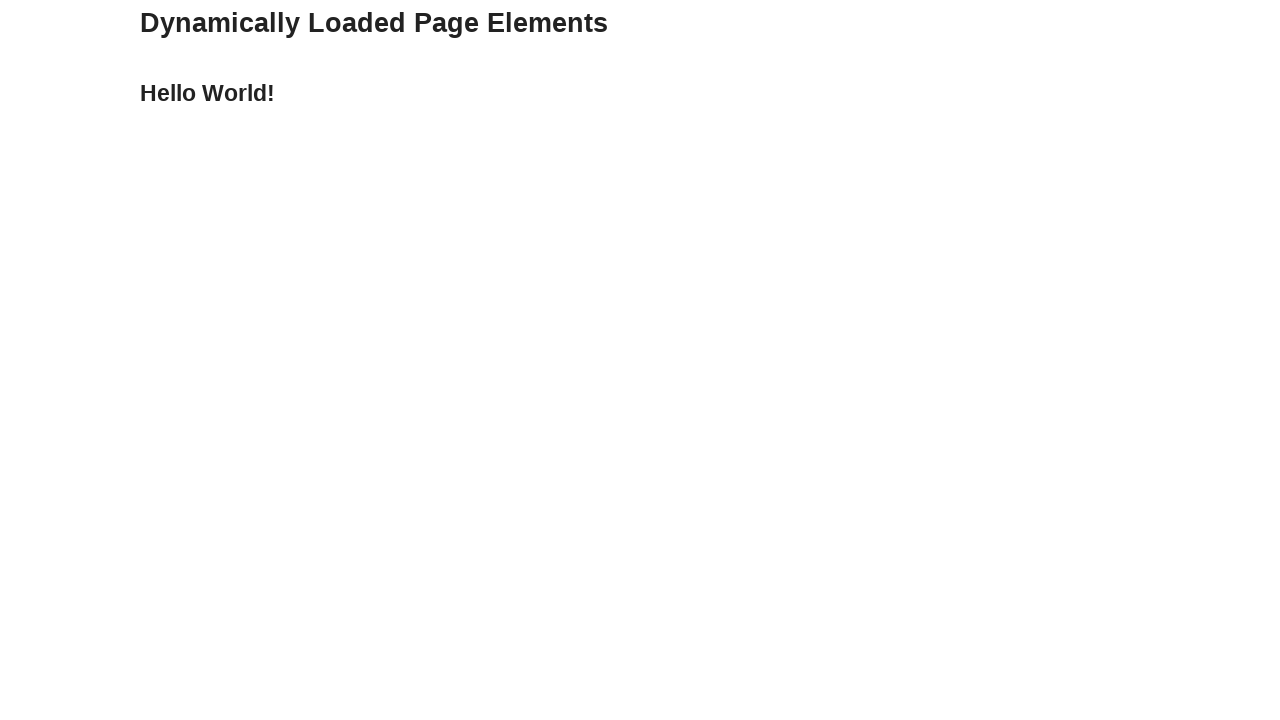

Final verification that text content equals 'Hello World!'
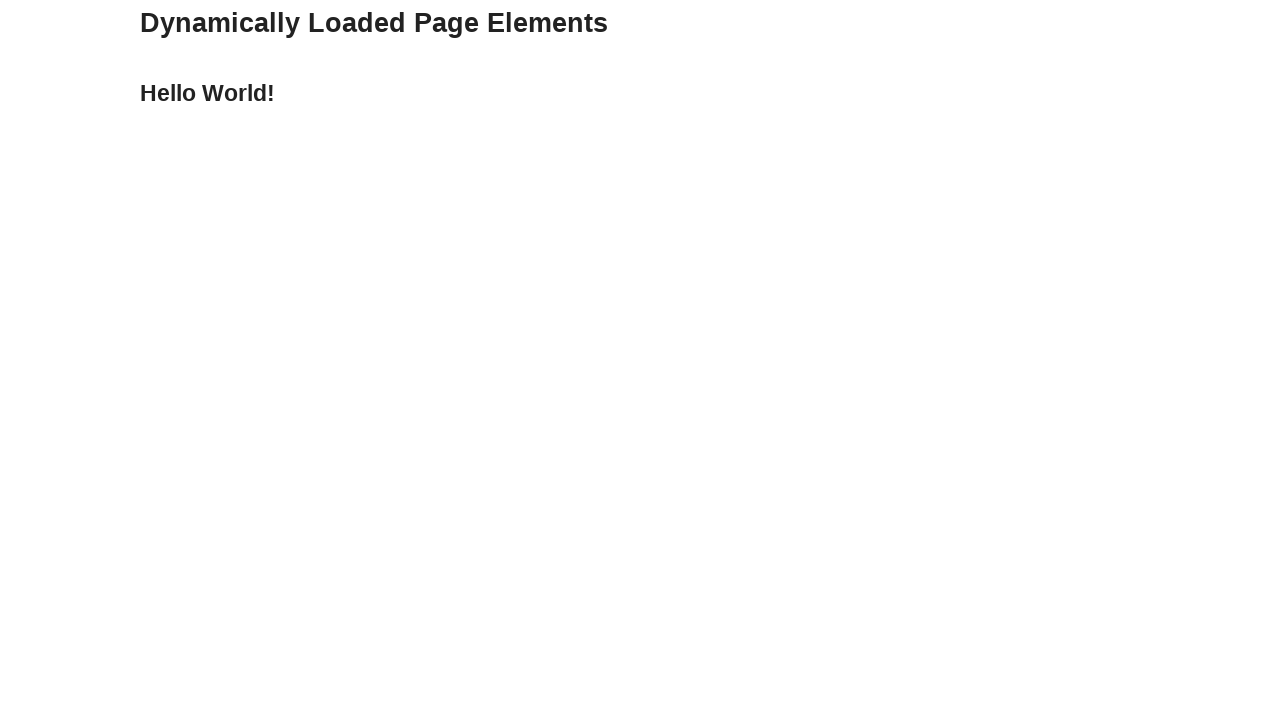

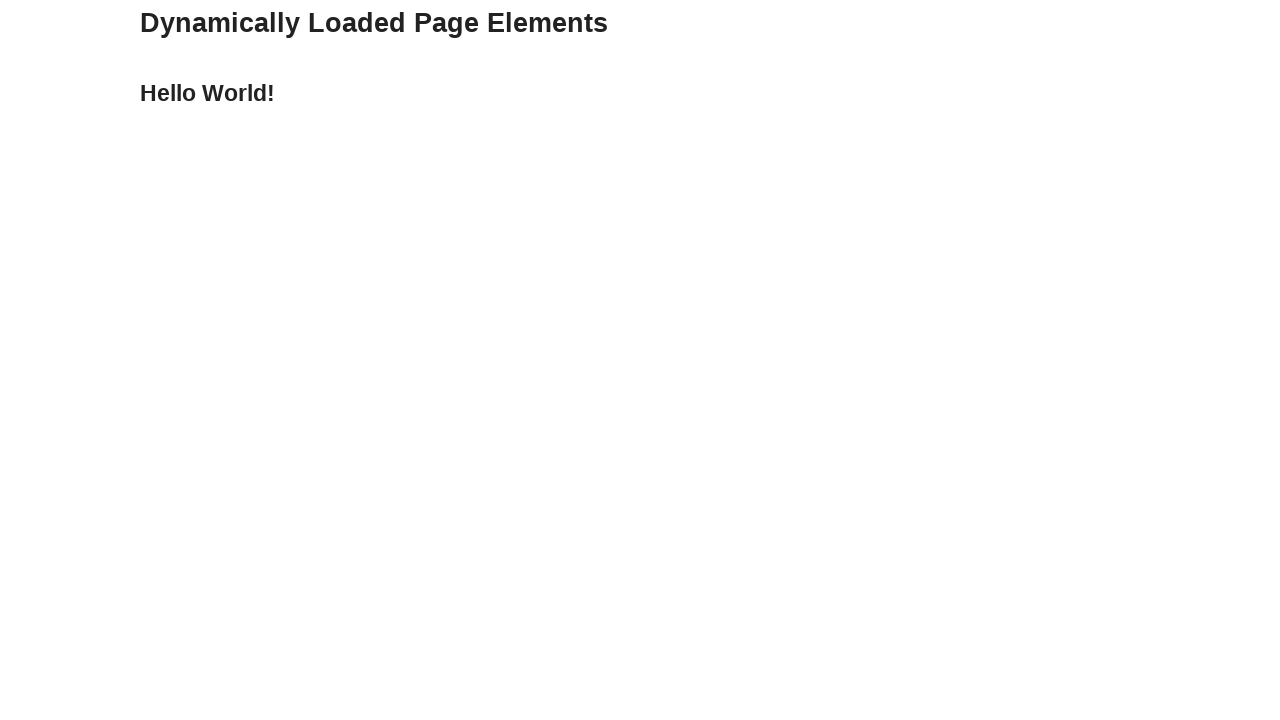